Tests accepting a JavaScript alert by clicking a button that triggers an alert and verifying the result message

Starting URL: https://automationfc.github.io/basic-form/index.html

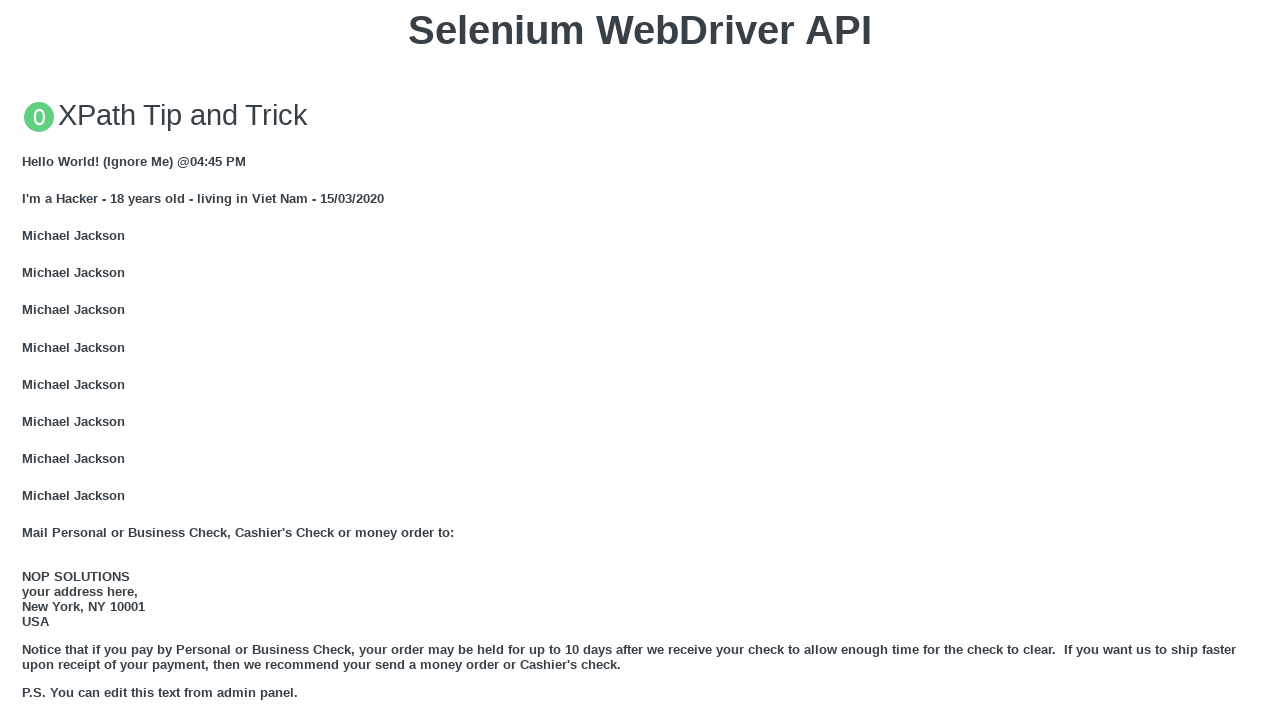

Clicked button to trigger JavaScript alert at (640, 360) on button[onclick='jsAlert()']
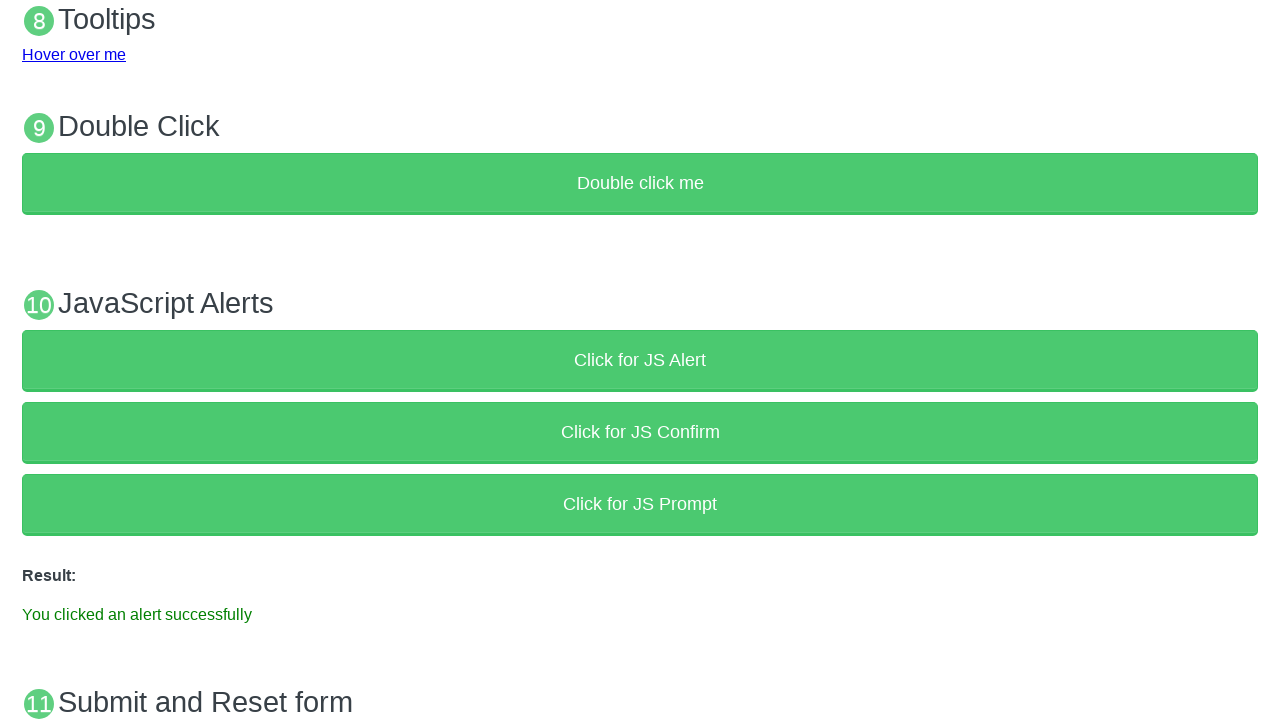

Set up dialog handler to accept alerts
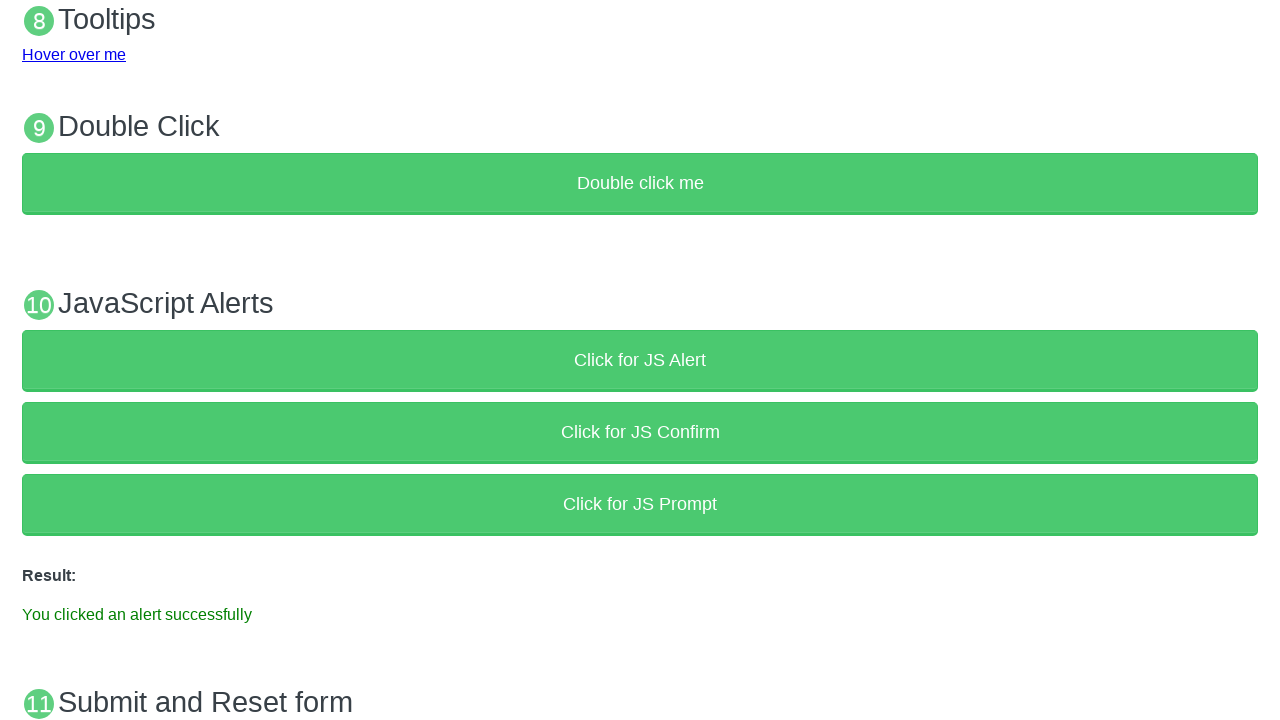

Verified success message 'You clicked an alert successfully' appeared
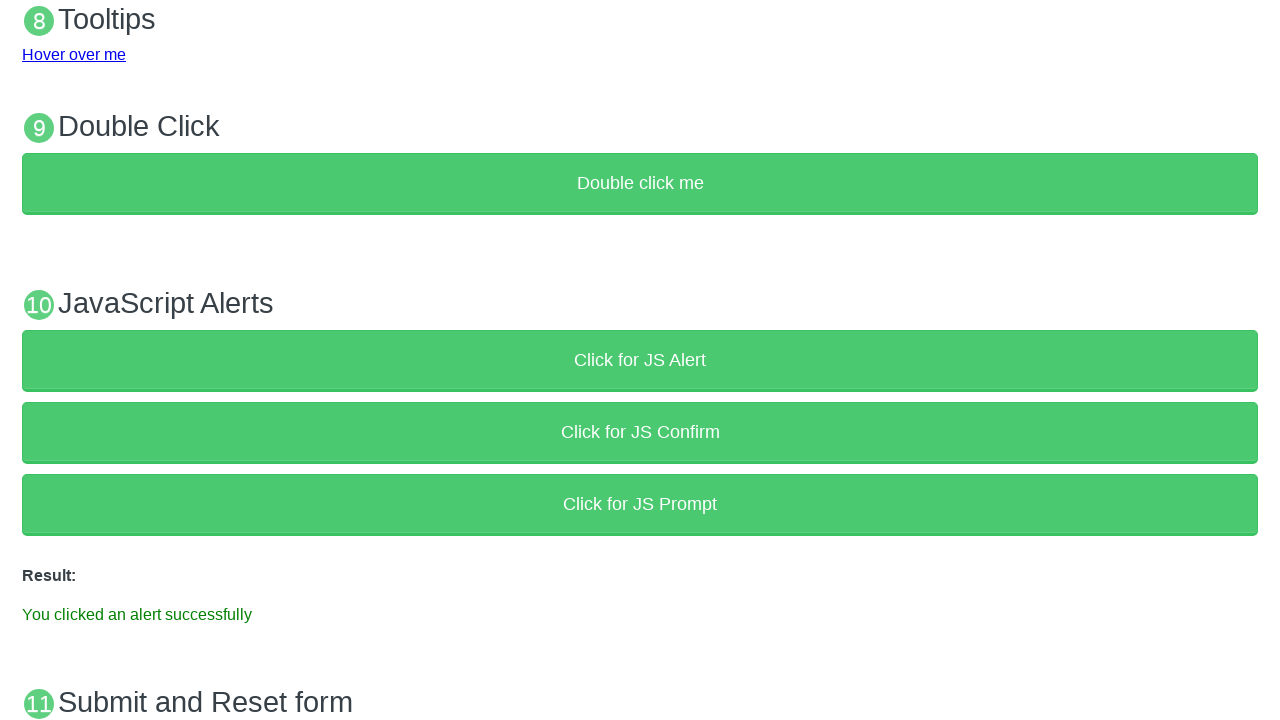

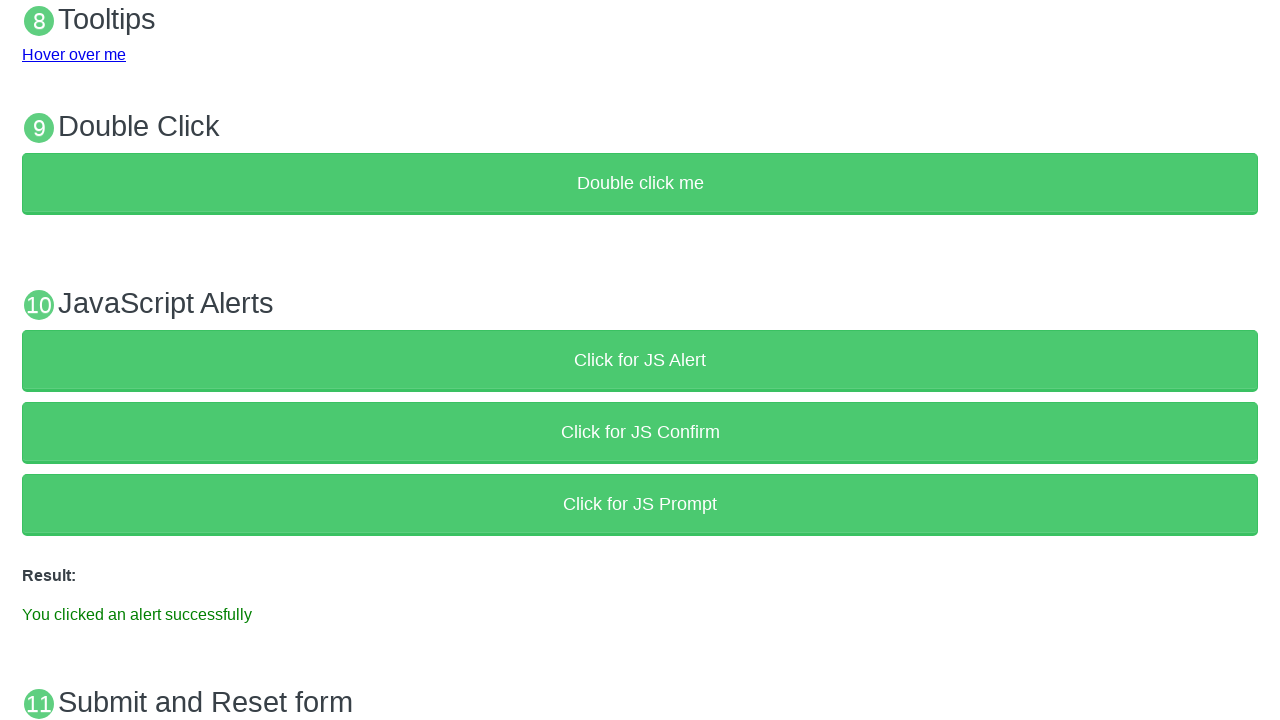